Tests drag and drop functionality by dragging element A to element B

Starting URL: https://the-internet.herokuapp.com/

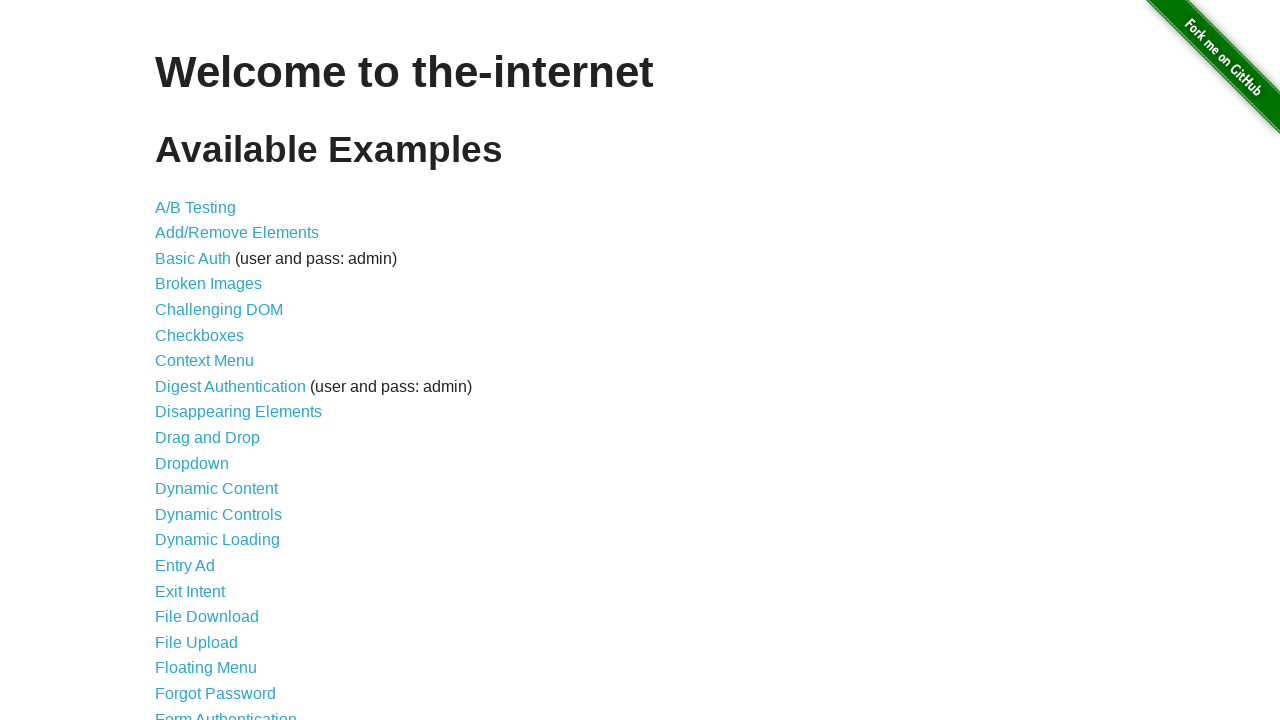

Clicked on Drag and Drop link at (208, 438) on text=Drag and Drop
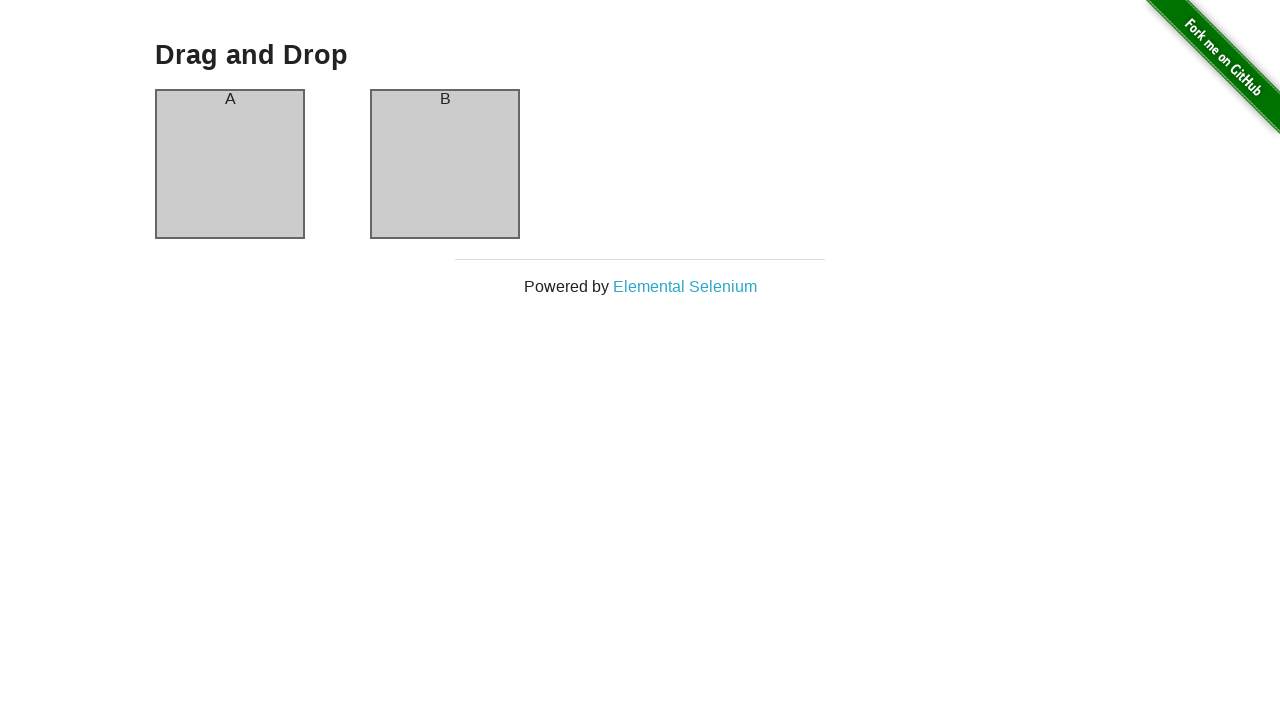

Dragged element A to element B at (445, 164)
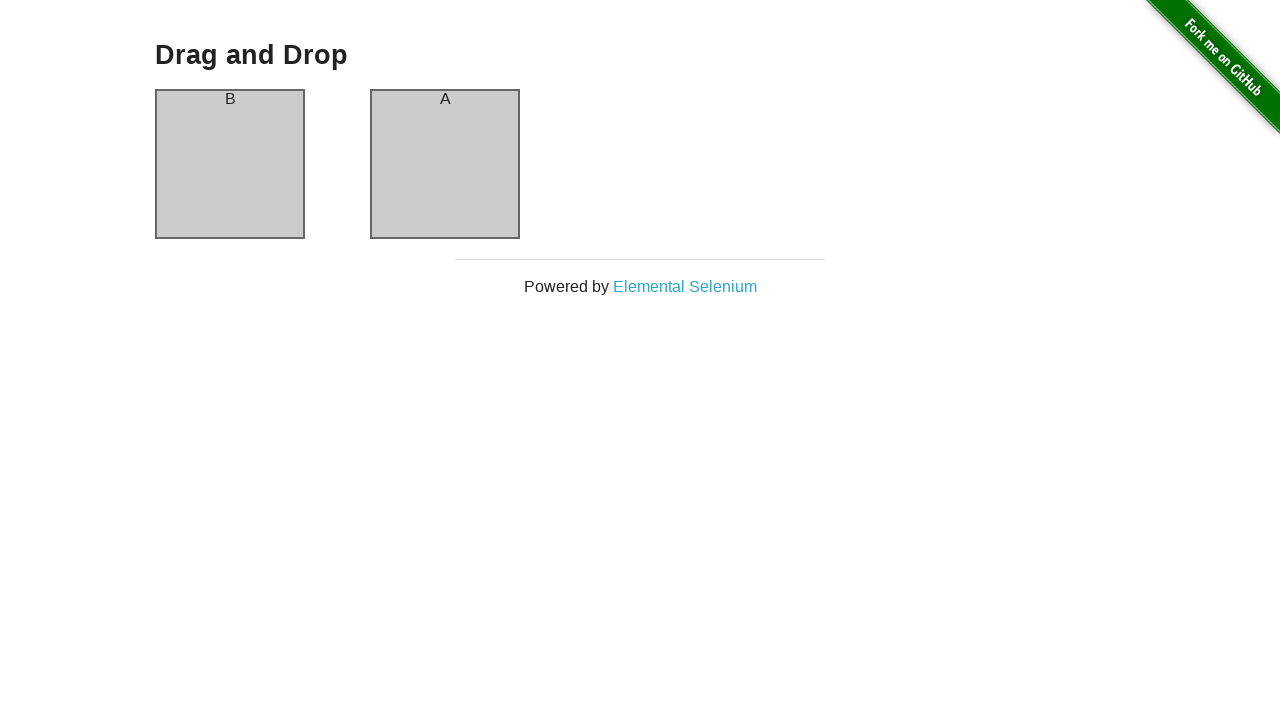

Waited for drag and drop animation to complete
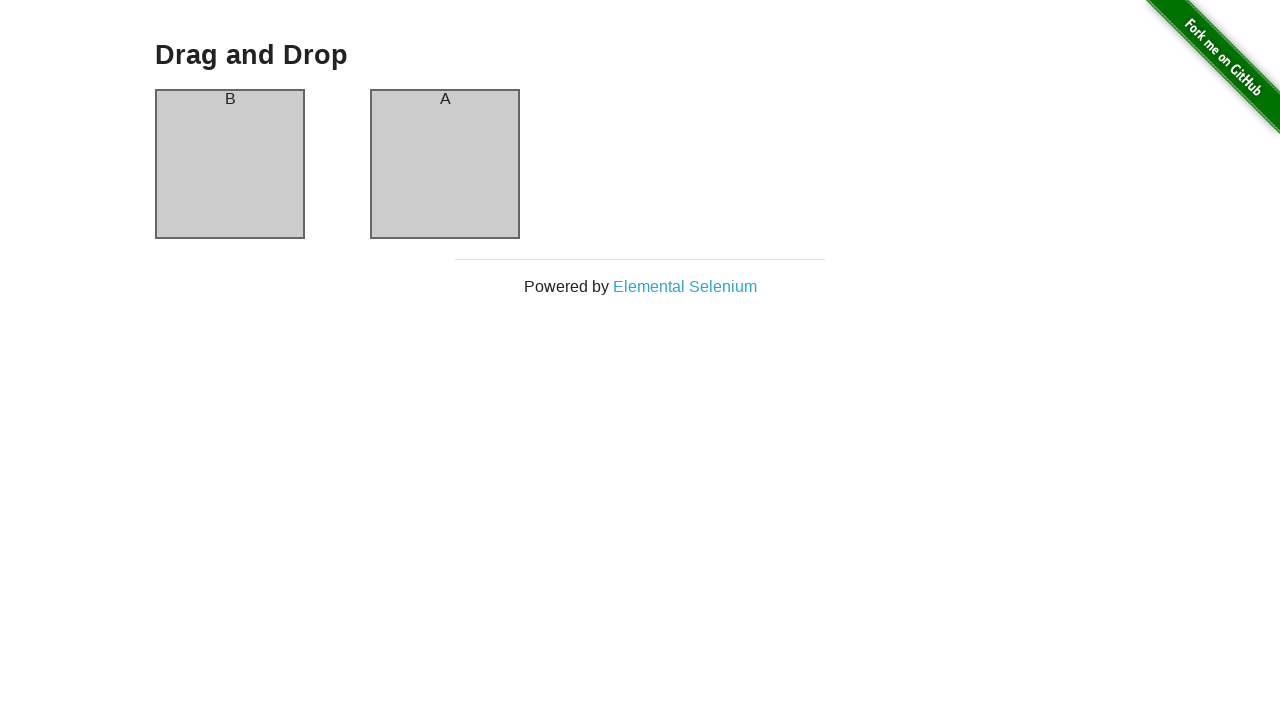

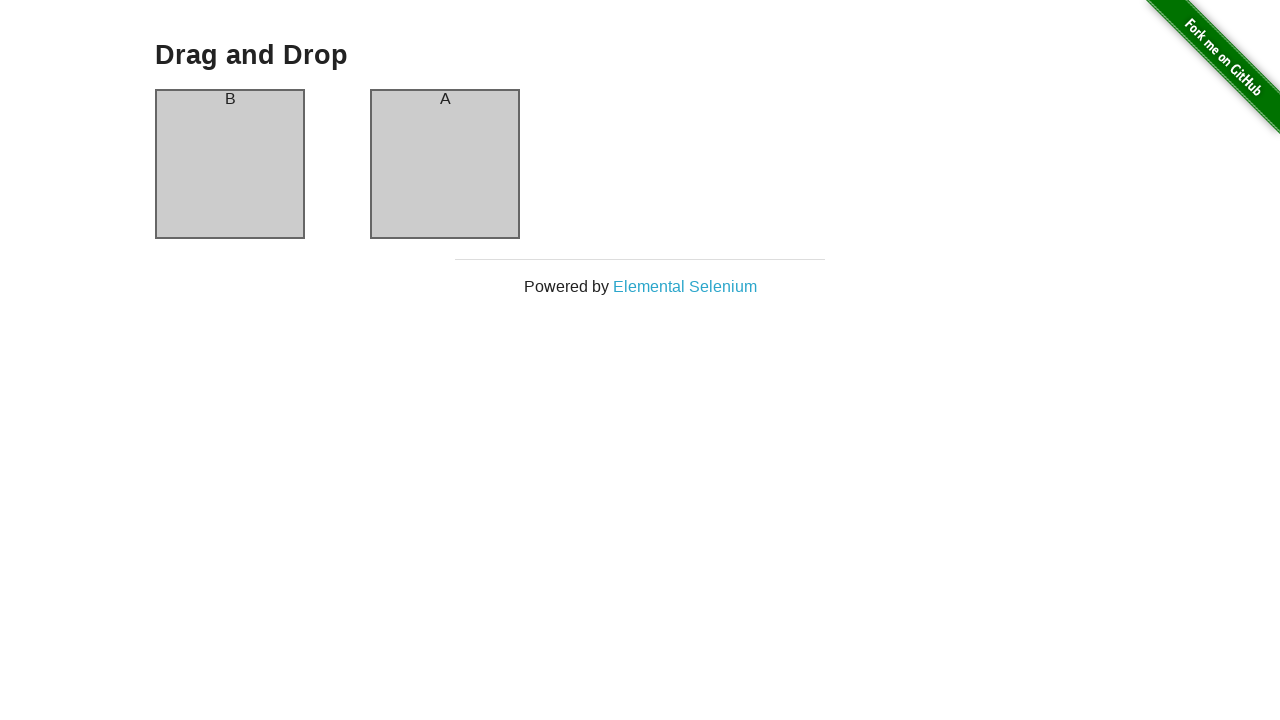